Navigates to the Applaud Solutions website and waits for the page to fully load

Starting URL: https://www.applaudsolutions.com/

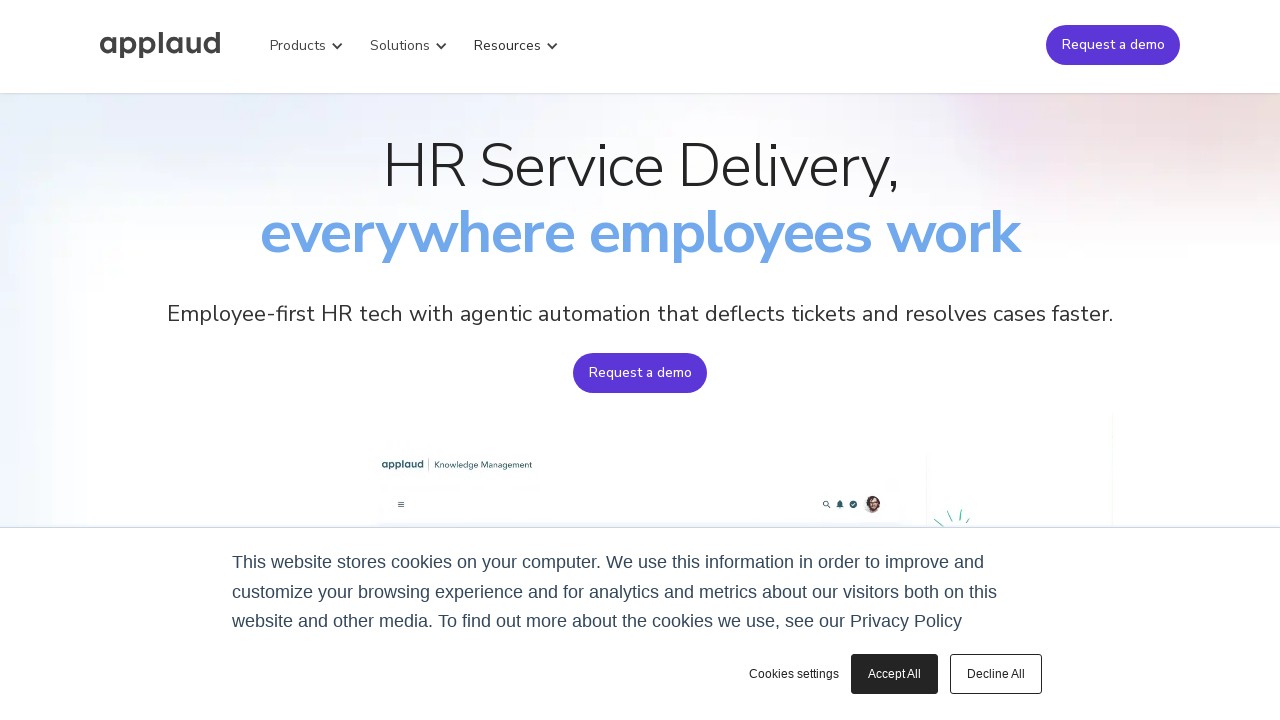

Waited for page load state
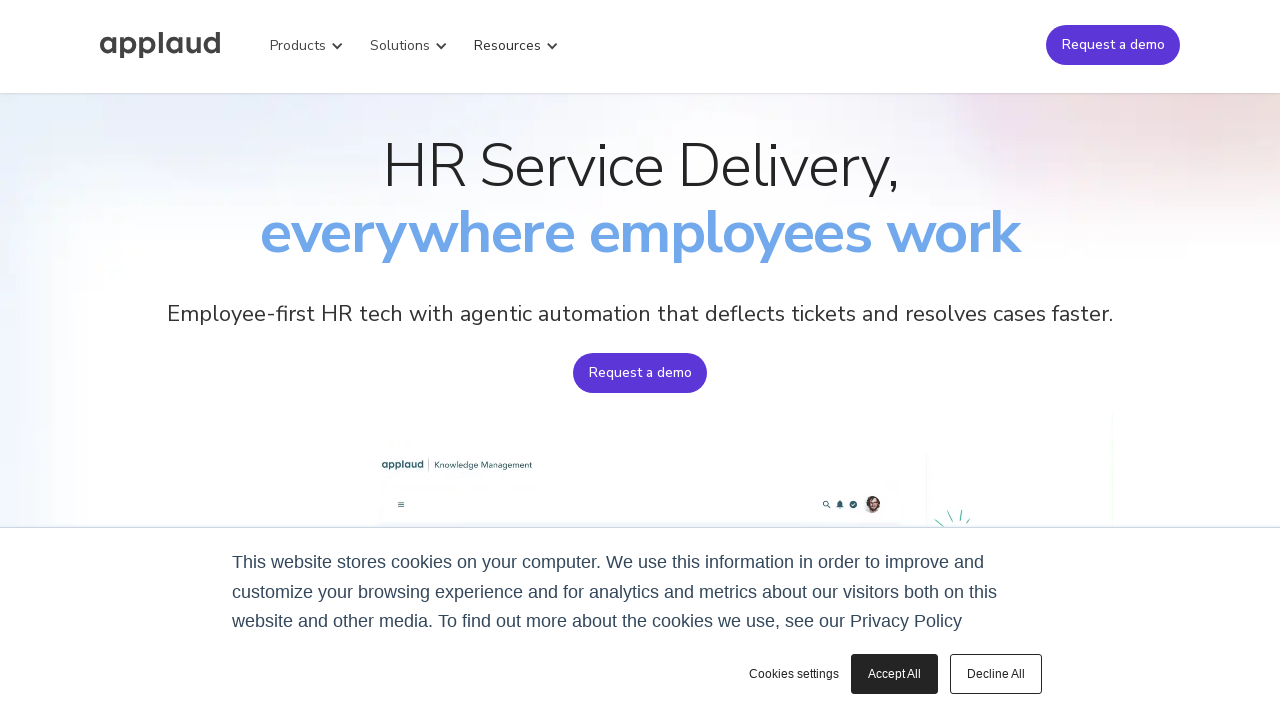

Waited for DOM content loaded state
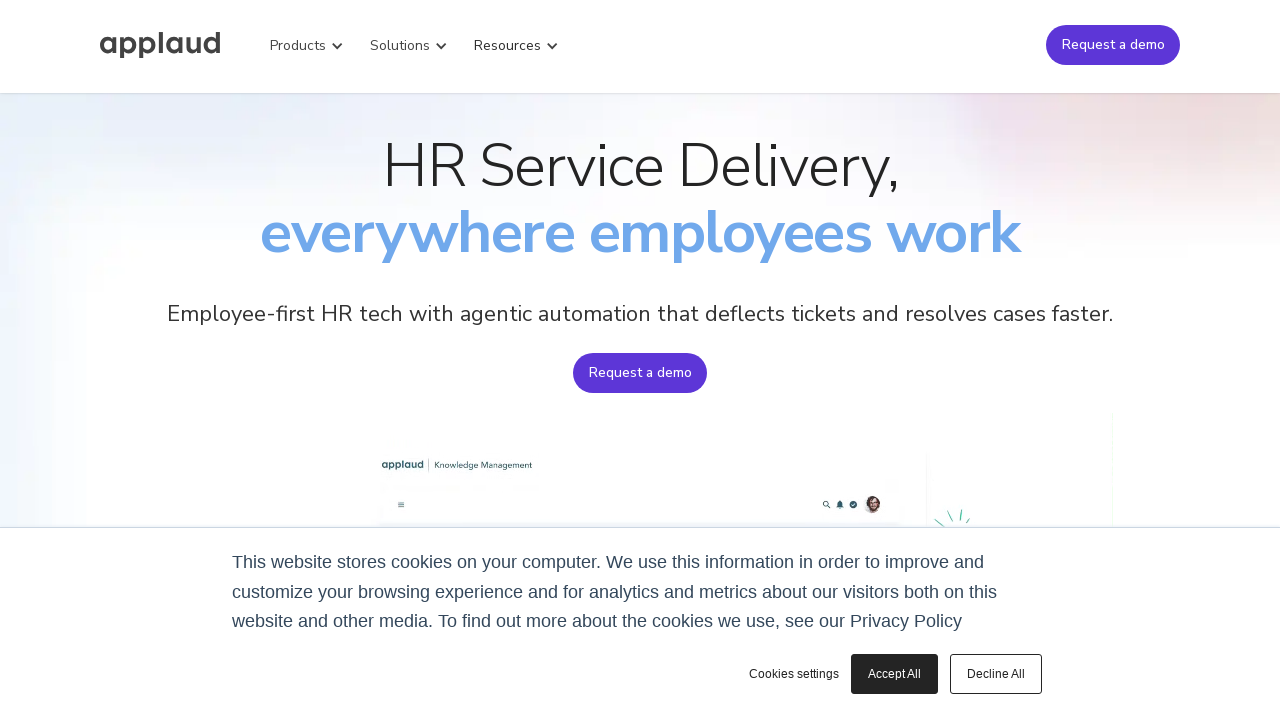

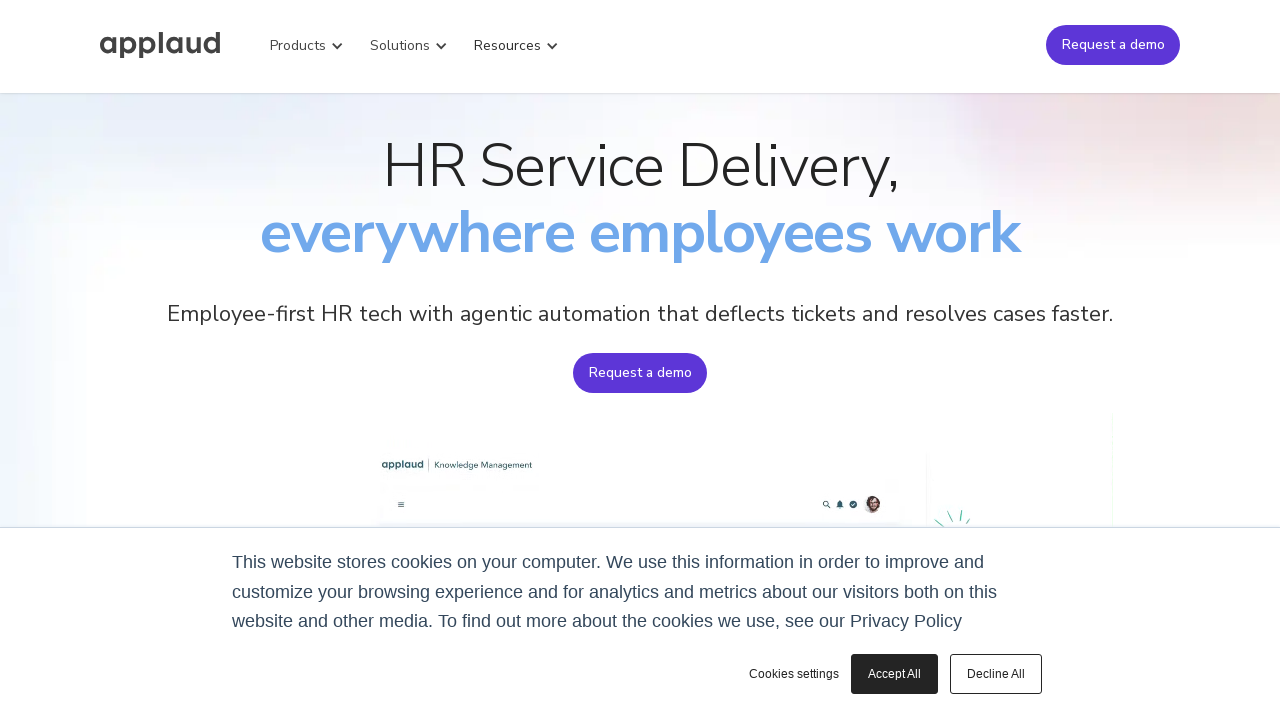